Navigates to LeetCode homepage and verifies the URL contains "leetcode"

Starting URL: https://leetcode.com/

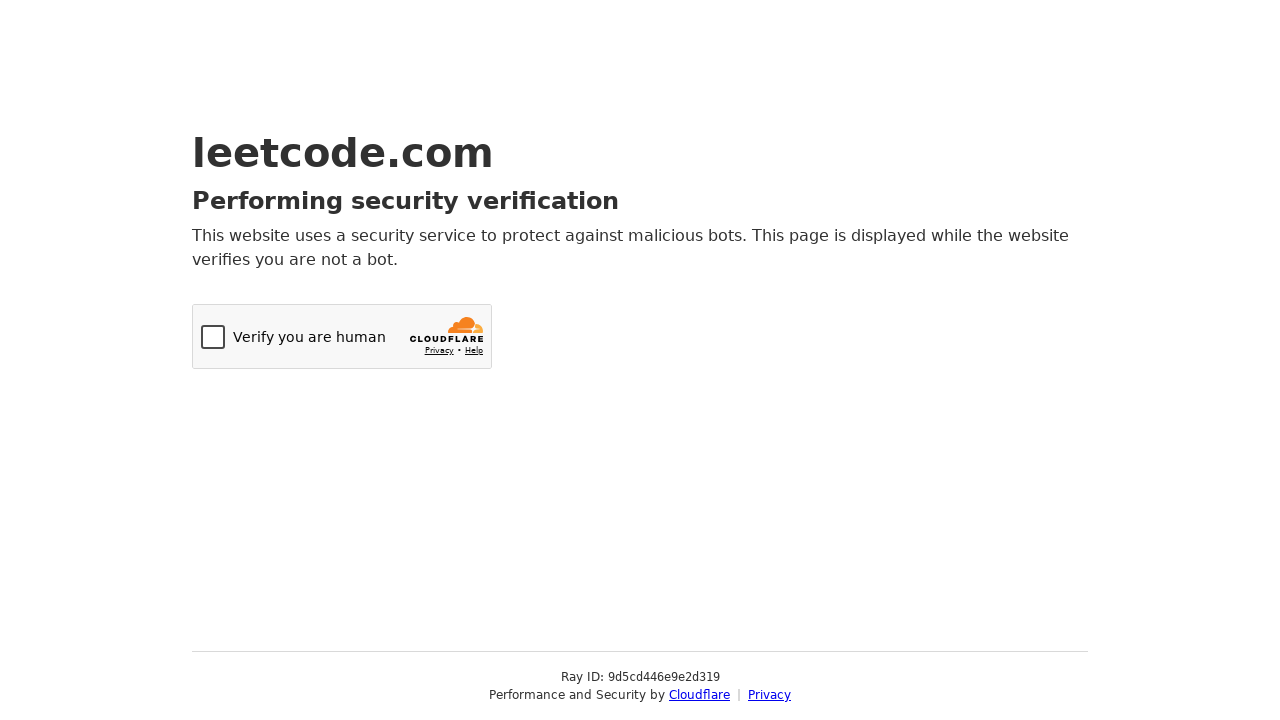

Navigated to LeetCode homepage at https://leetcode.com/
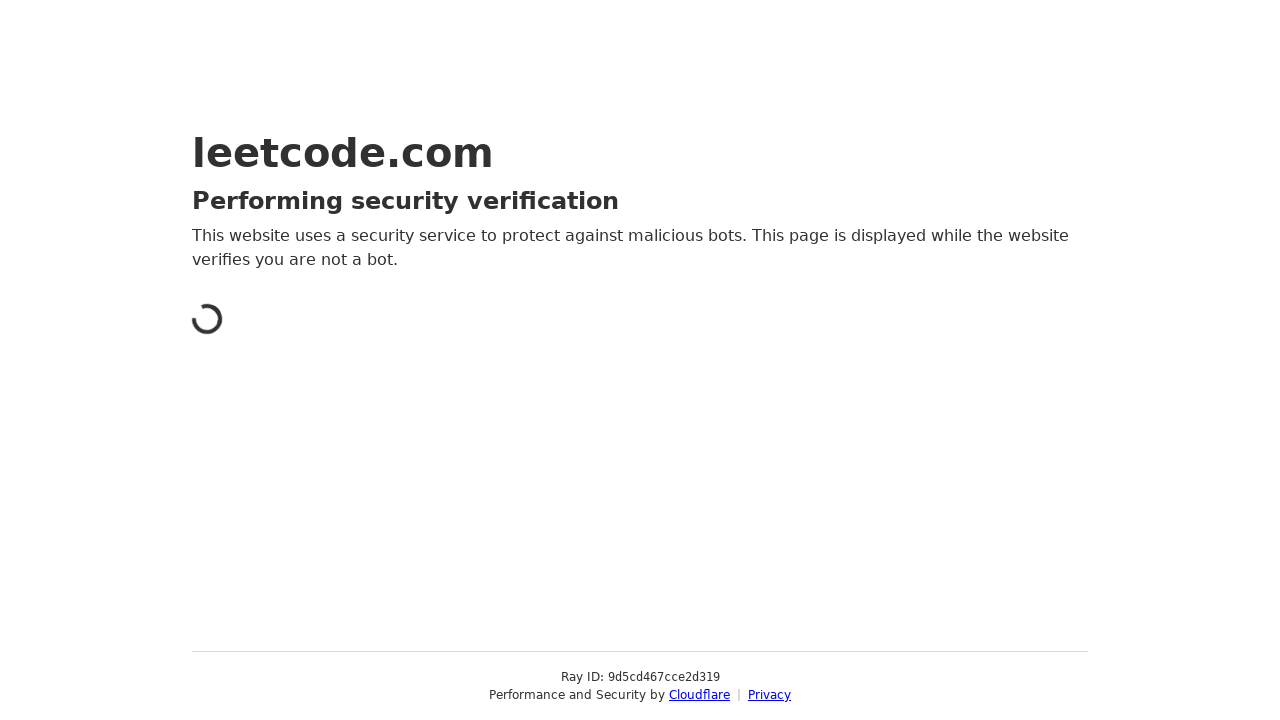

Verified URL contains 'leetcode'
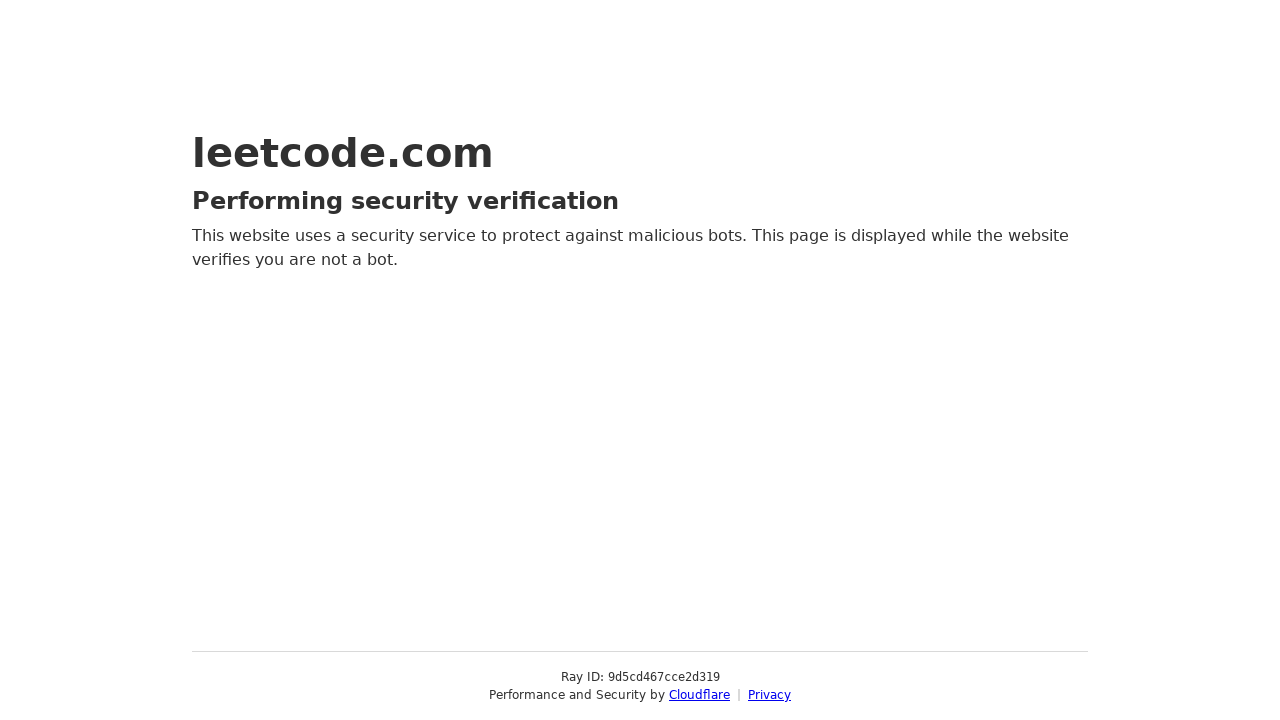

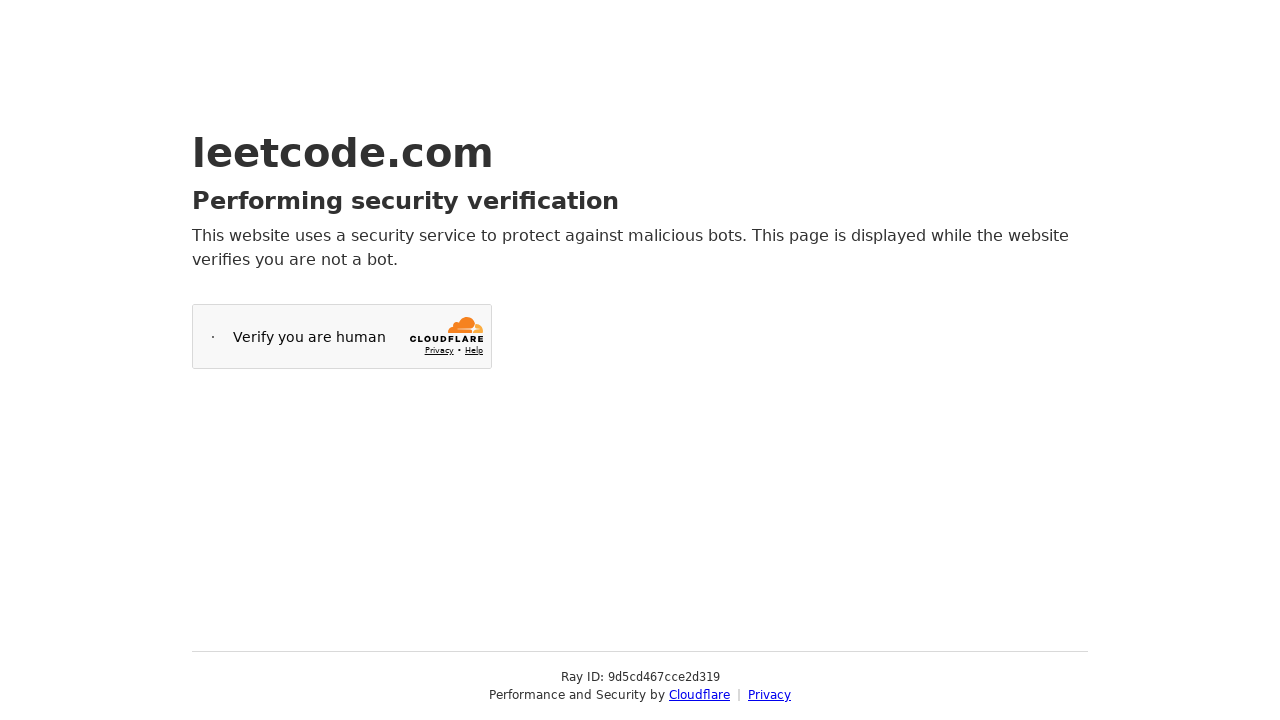